Tests JavaScript alert handling by clicking a button that triggers an alert, accepting the alert, and verifying the result message is displayed on the page.

Starting URL: http://the-internet.herokuapp.com/javascript_alerts

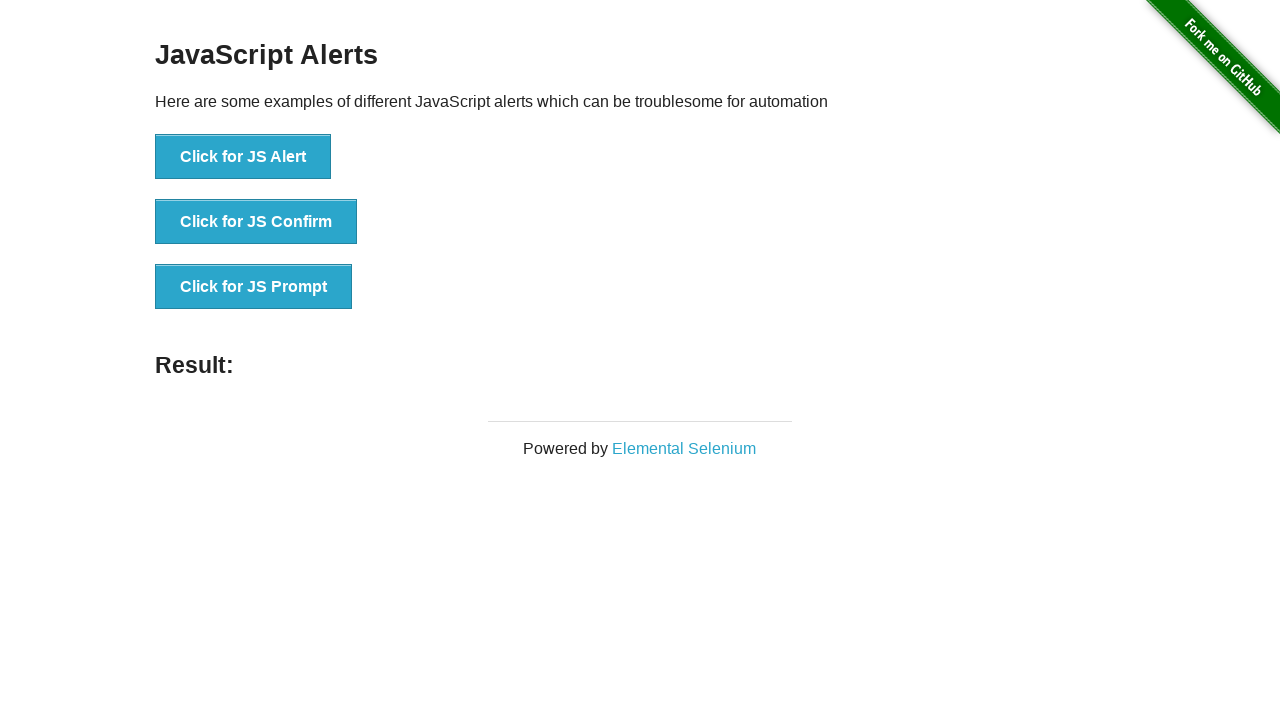

Clicked the first button to trigger JavaScript alert at (243, 157) on ul > li:nth-child(1) > button
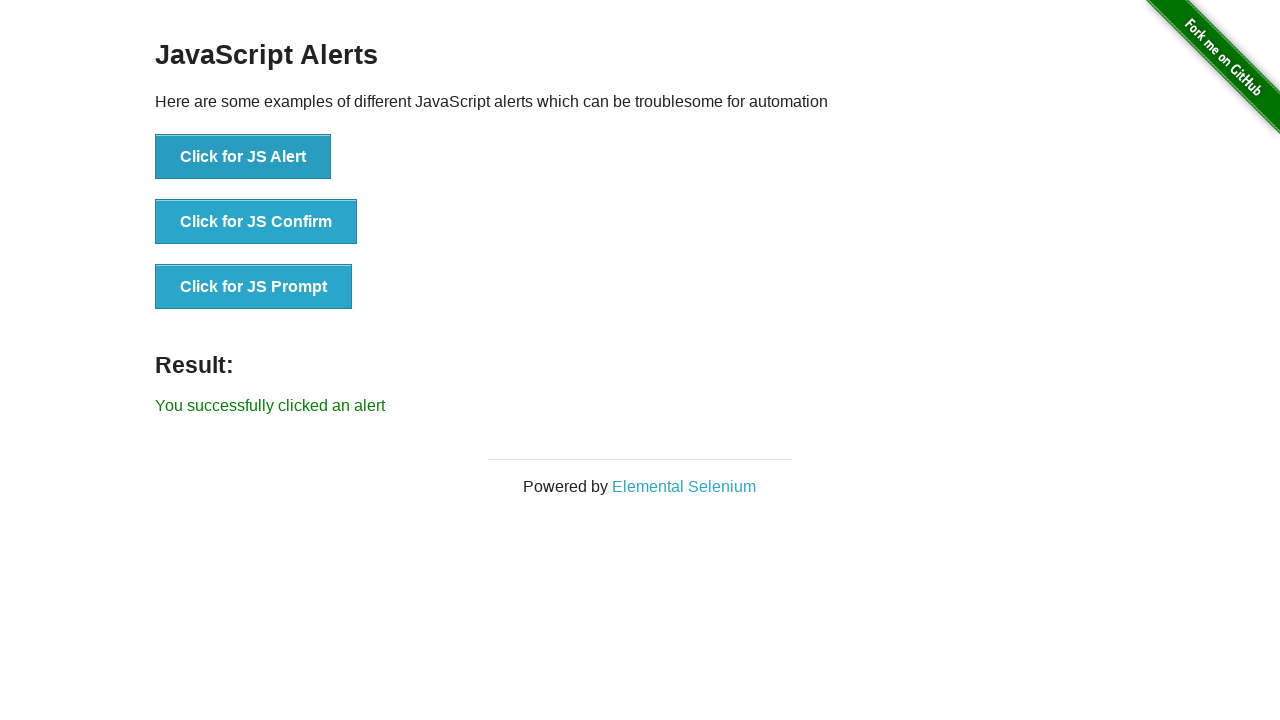

Set up dialog handler to accept alerts
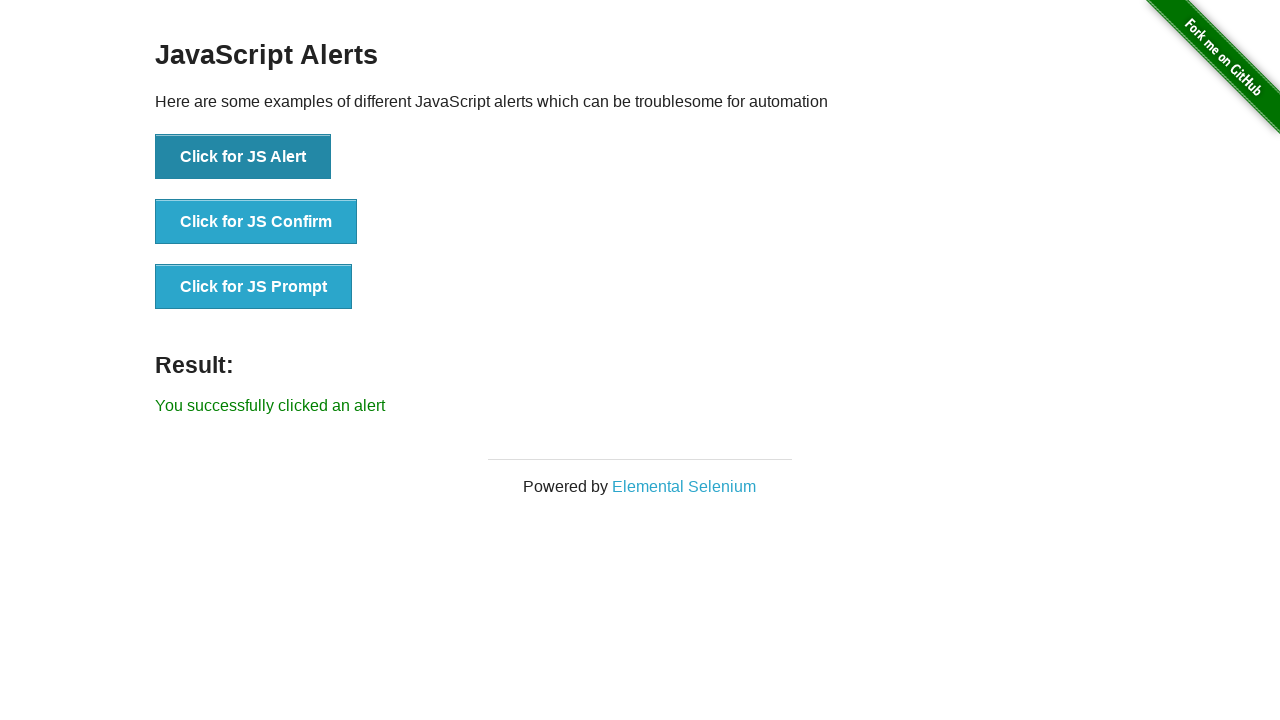

Confirmed dialog handler is ready
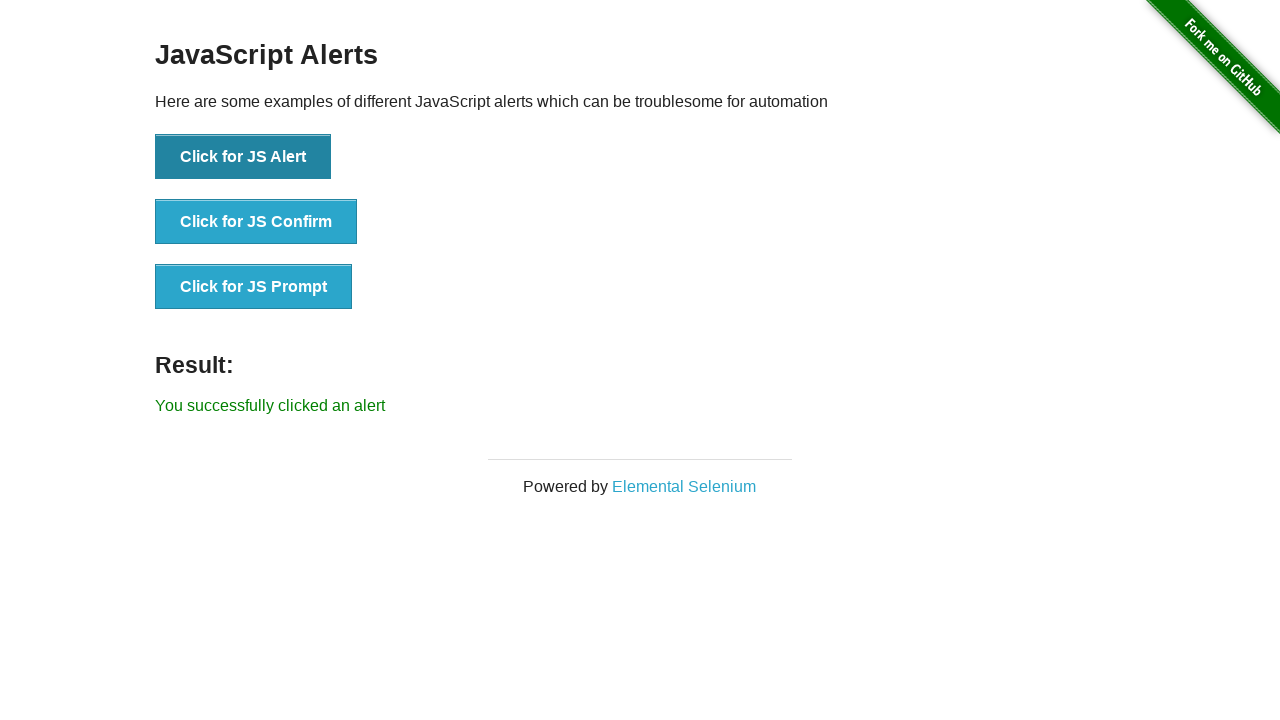

Clicked the first button again to trigger alert with handler ready at (243, 157) on ul > li:nth-child(1) > button
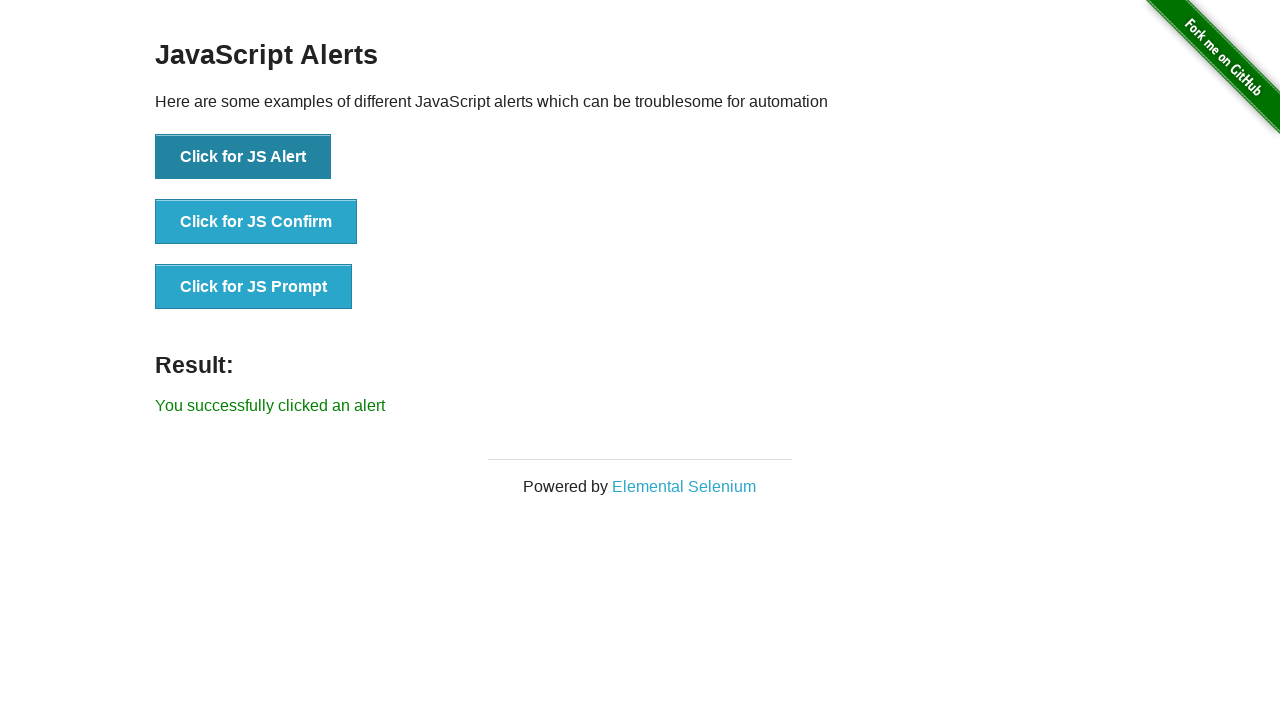

Result message element appeared on page
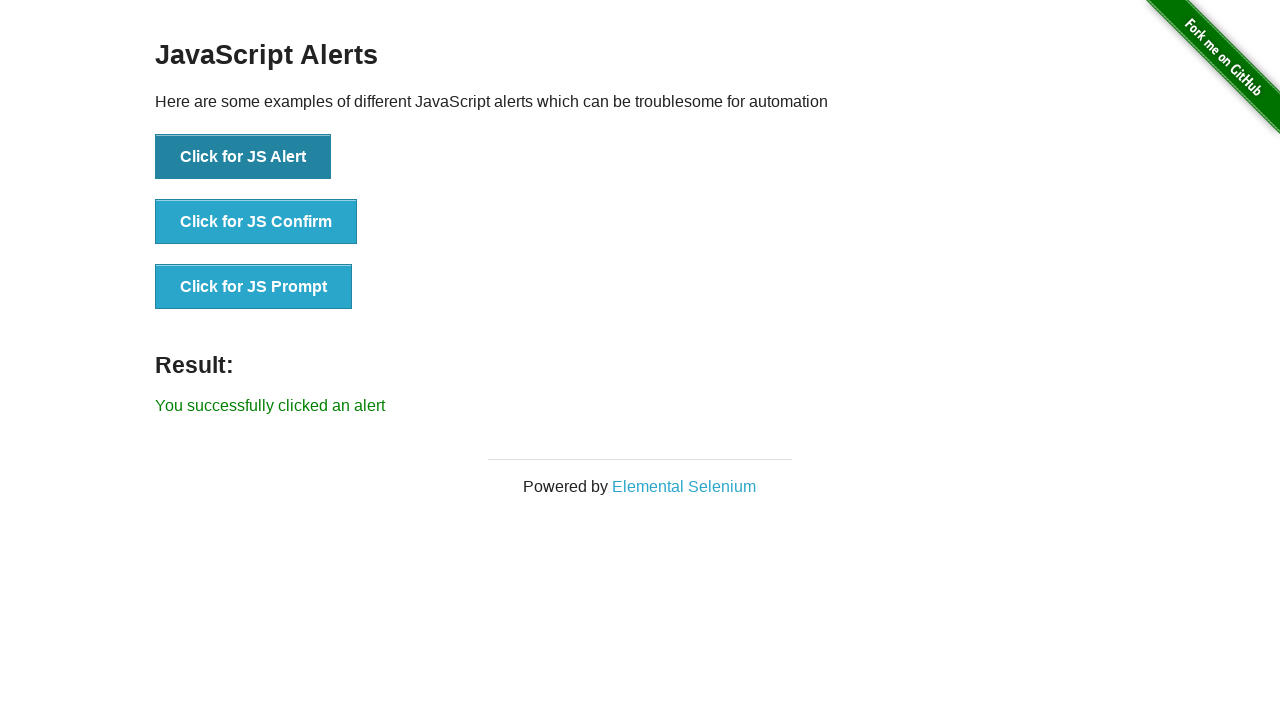

Retrieved result text: 'You successfully clicked an alert'
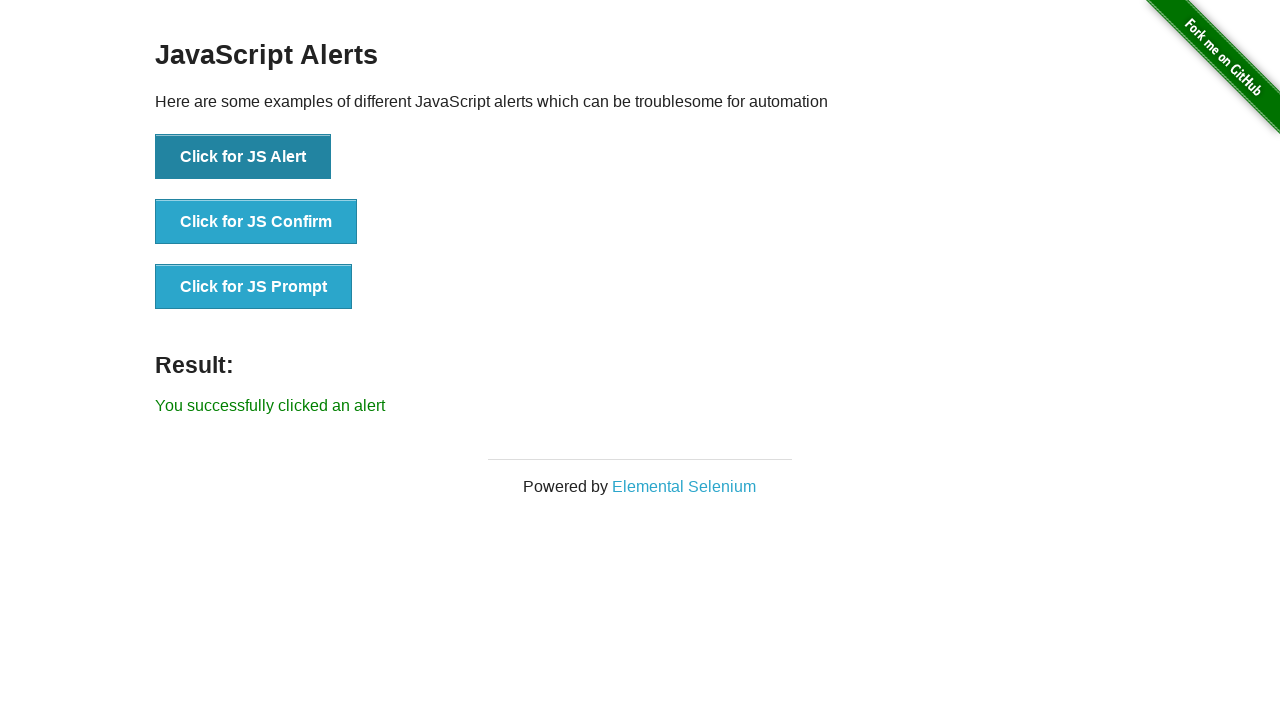

Verified result message is 'You successfully clicked an alert'
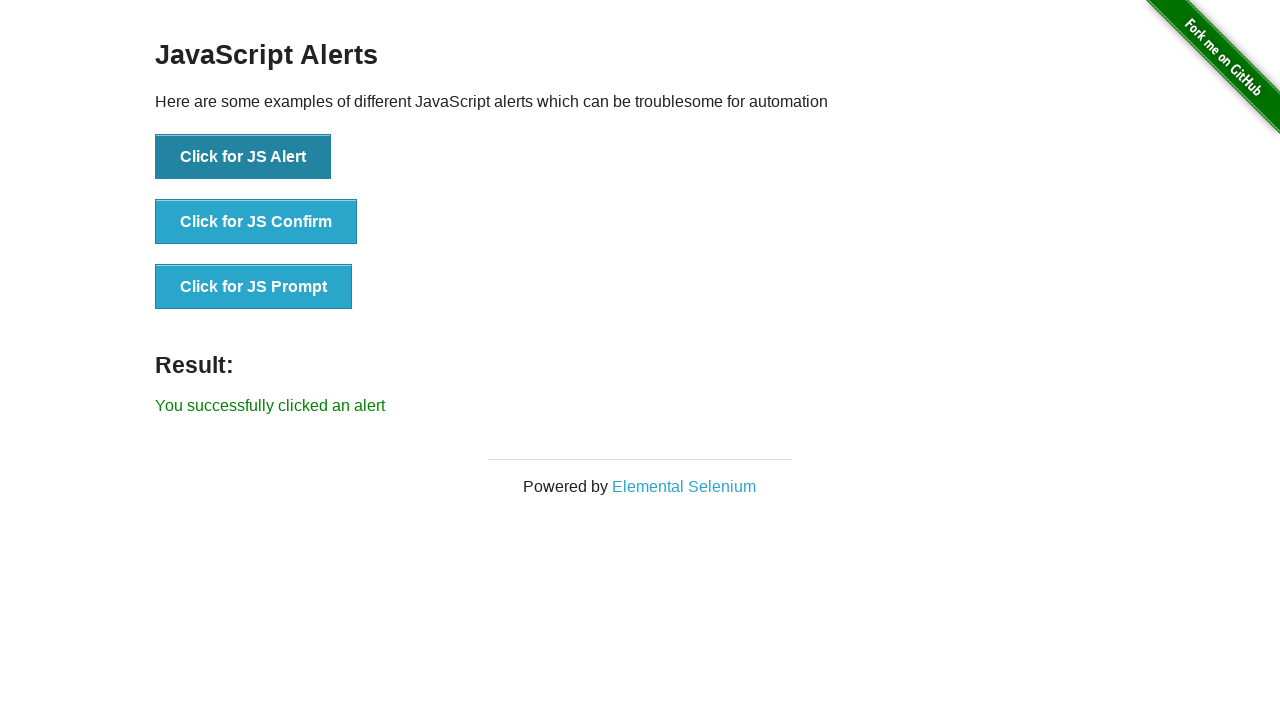

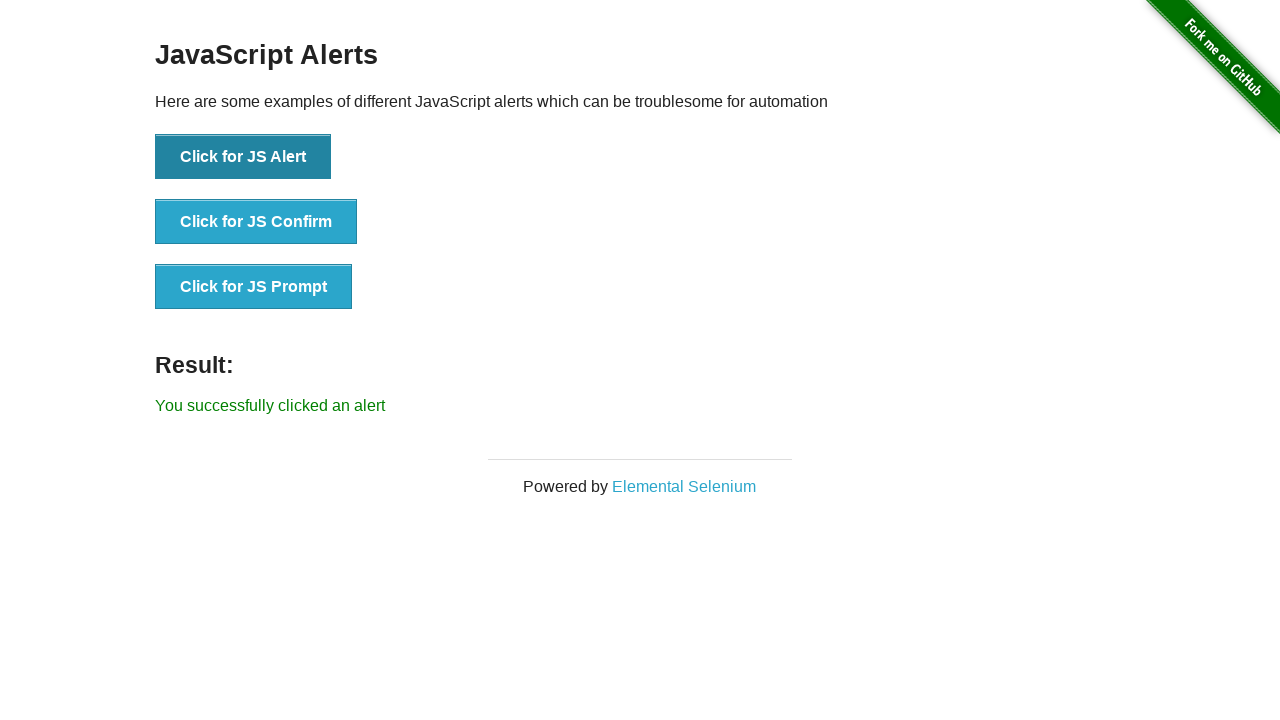